Tests window switching functionality by clicking a link that opens a new window, switching between parent and child windows, and verifying the window titles

Starting URL: https://accounts.google.com/signup

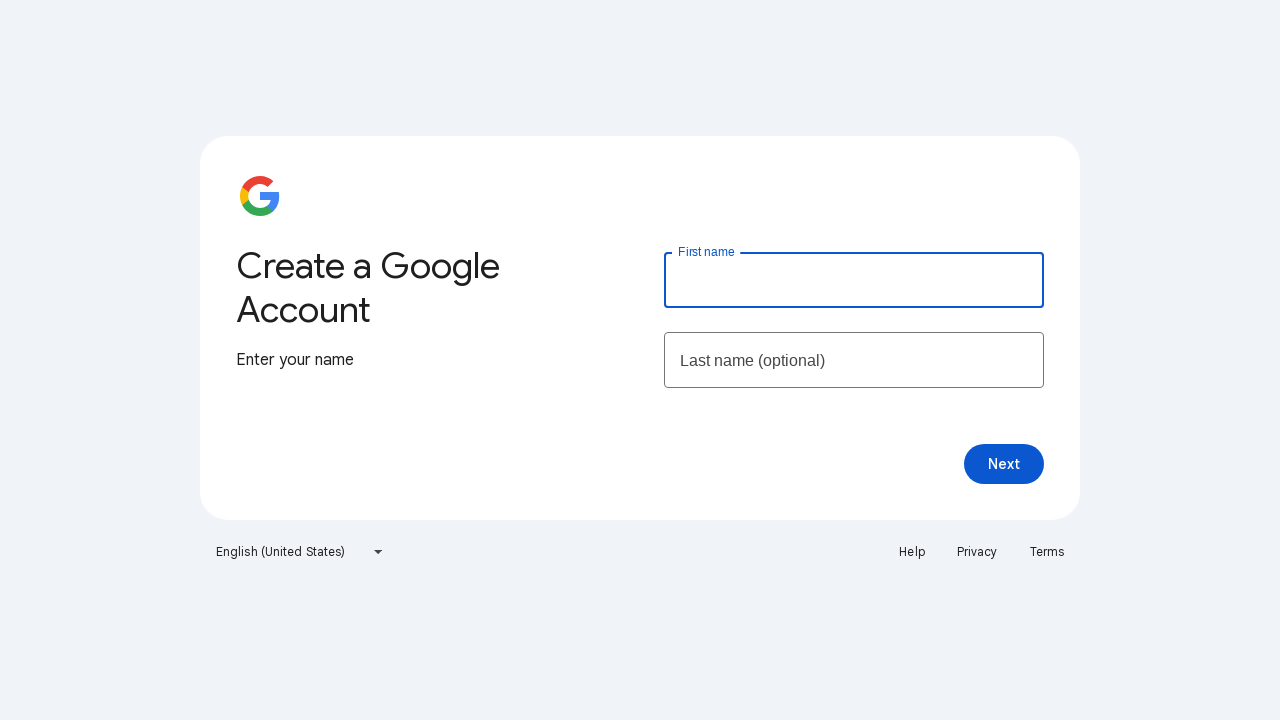

Clicked privacy/terms link that opens a new window at (977, 552) on a[href*='privacy']
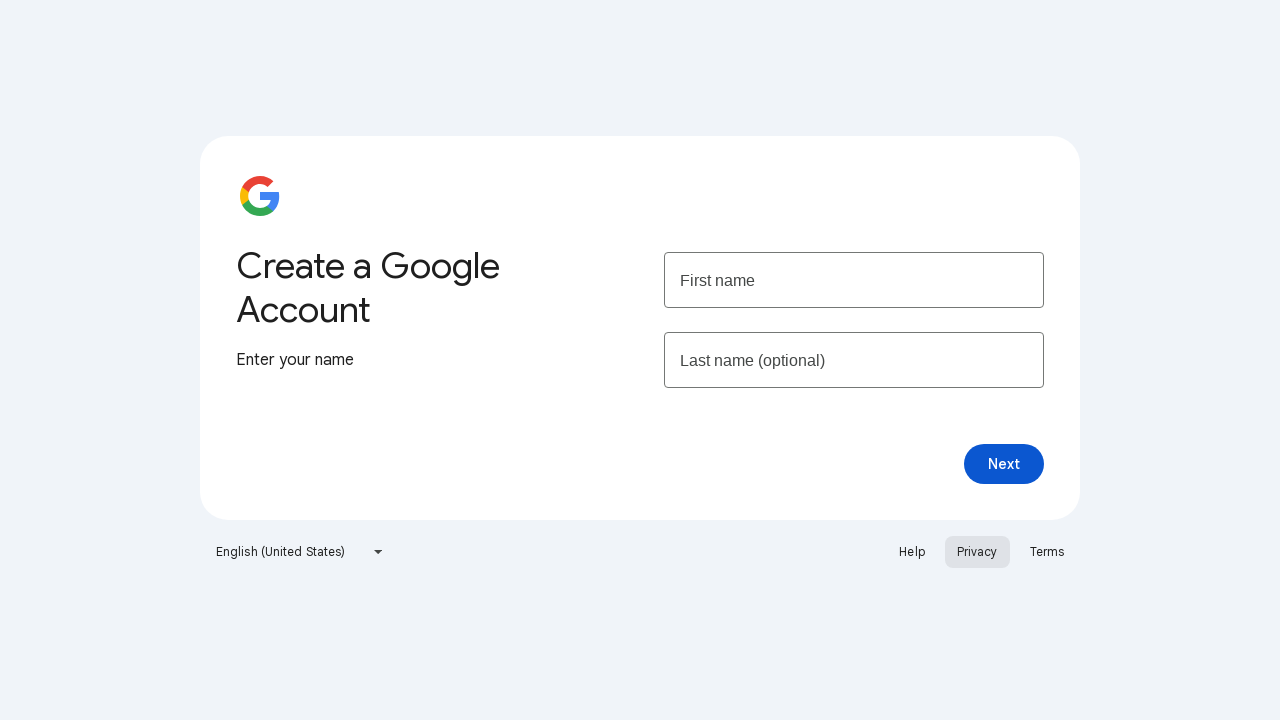

Captured new page object from window open
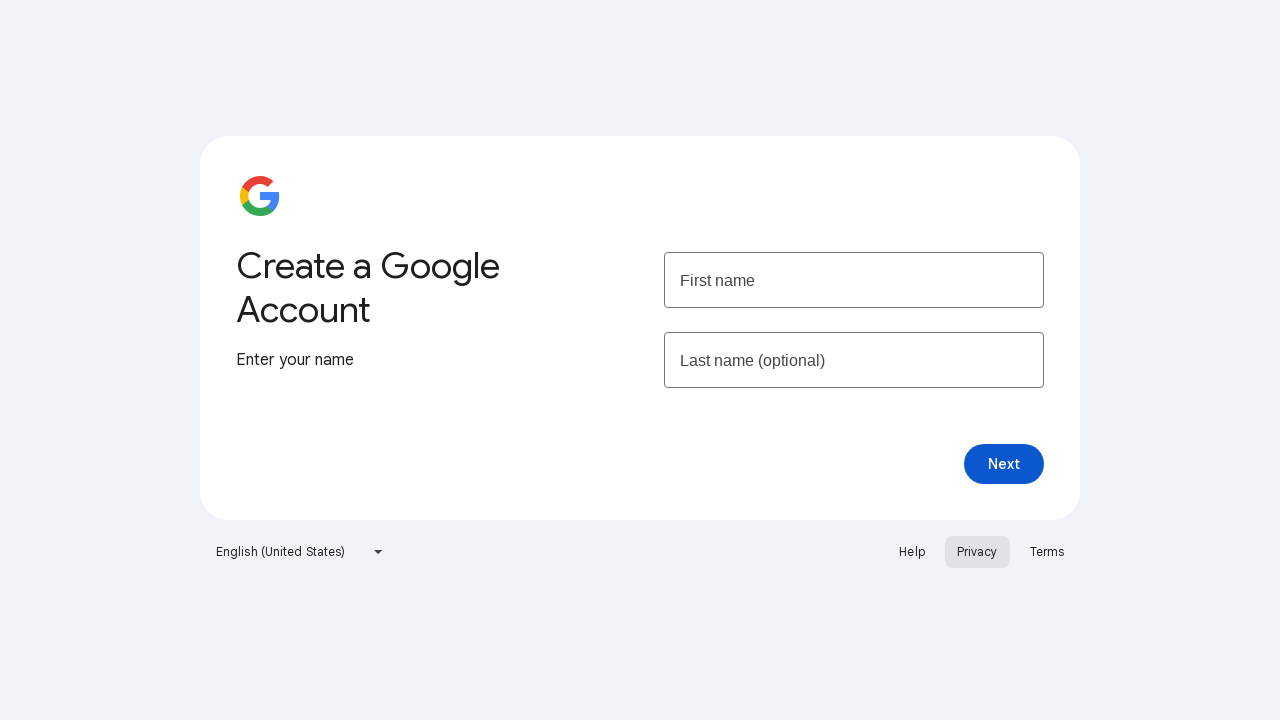

Waited for new page/window to load
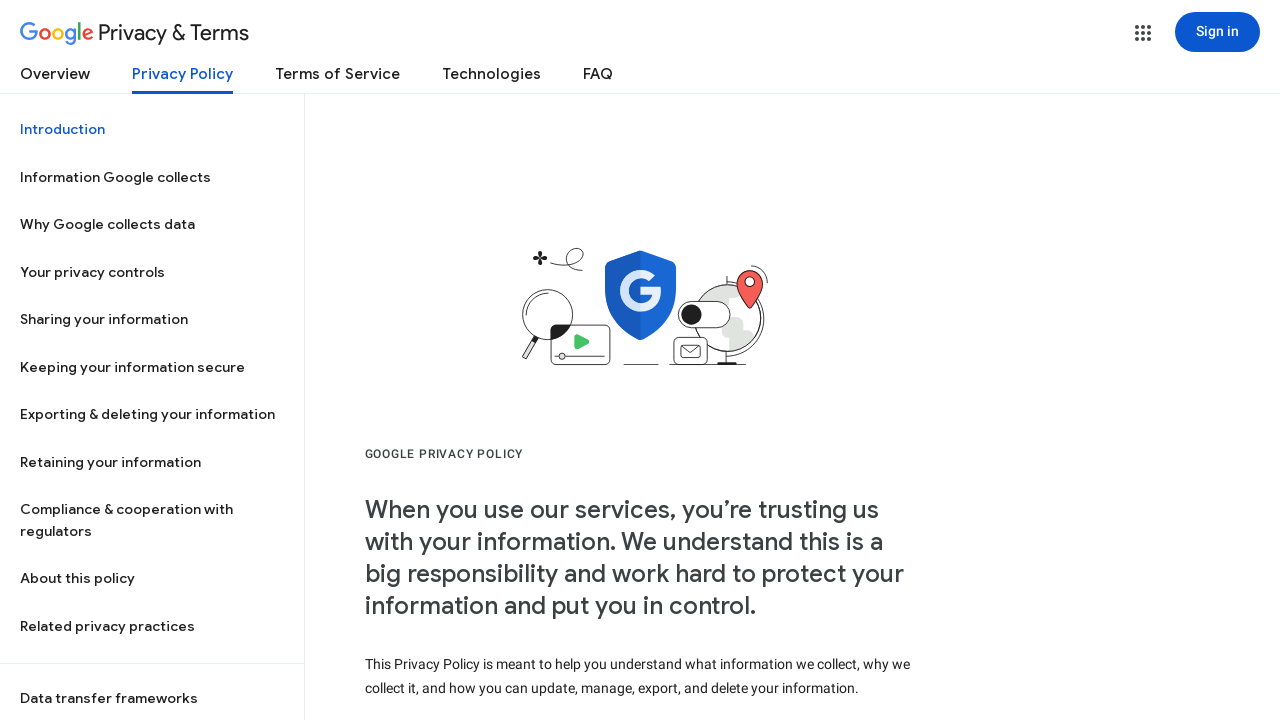

Switched focus back to parent window
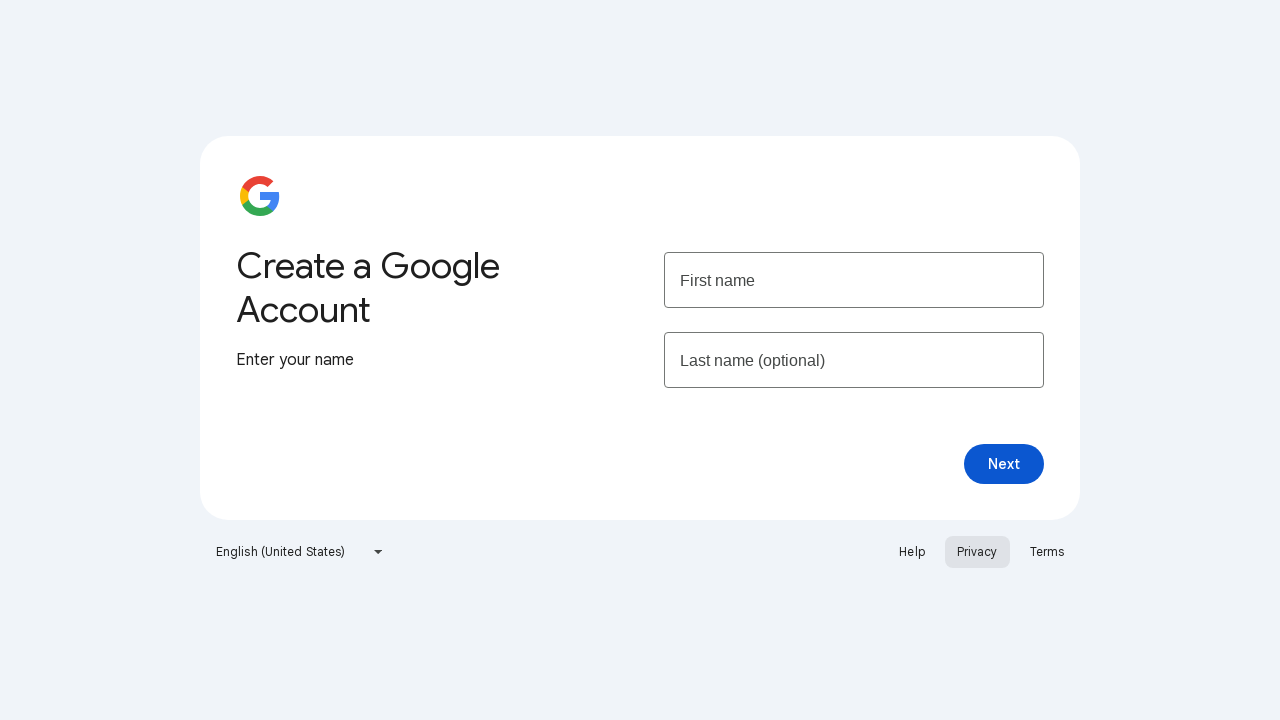

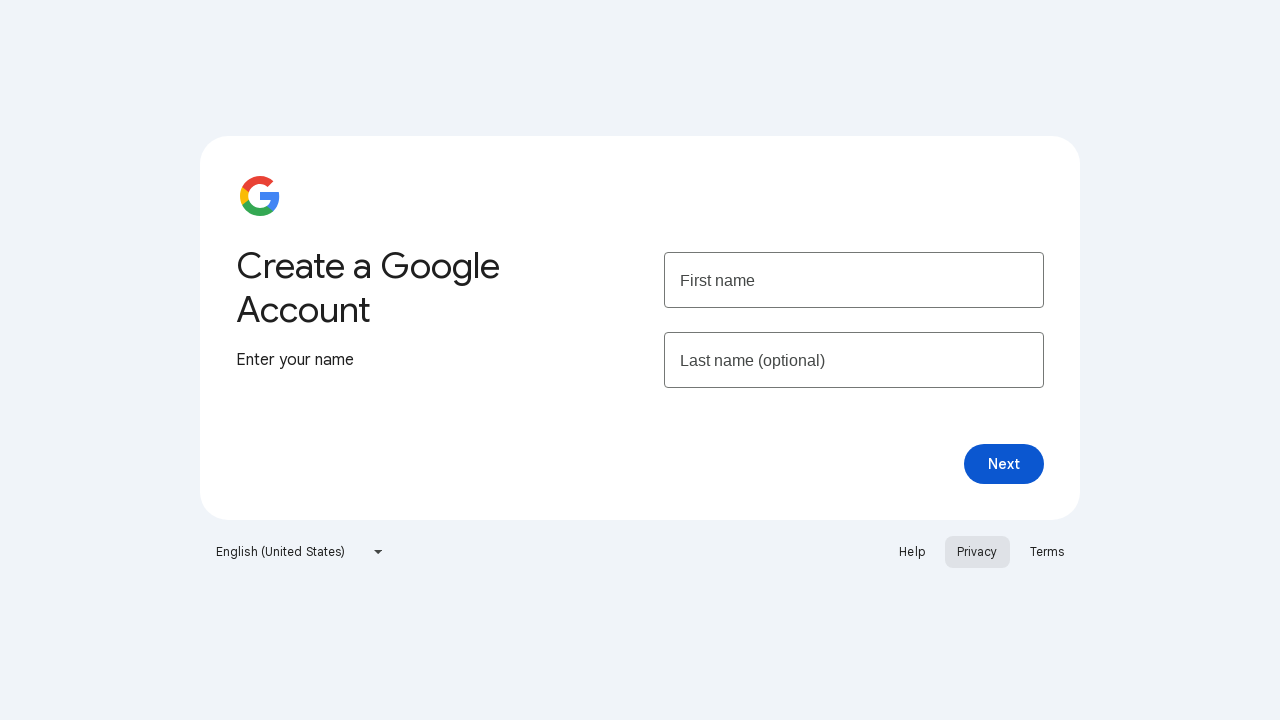